Tests Bootstrap dropdown functionality by clicking on the dropdown button and selecting "JavaScript" option from the dropdown menu

Starting URL: http://seleniumpractise.blogspot.com/2016/08/bootstrap-dropdown-example-for-selenium.html

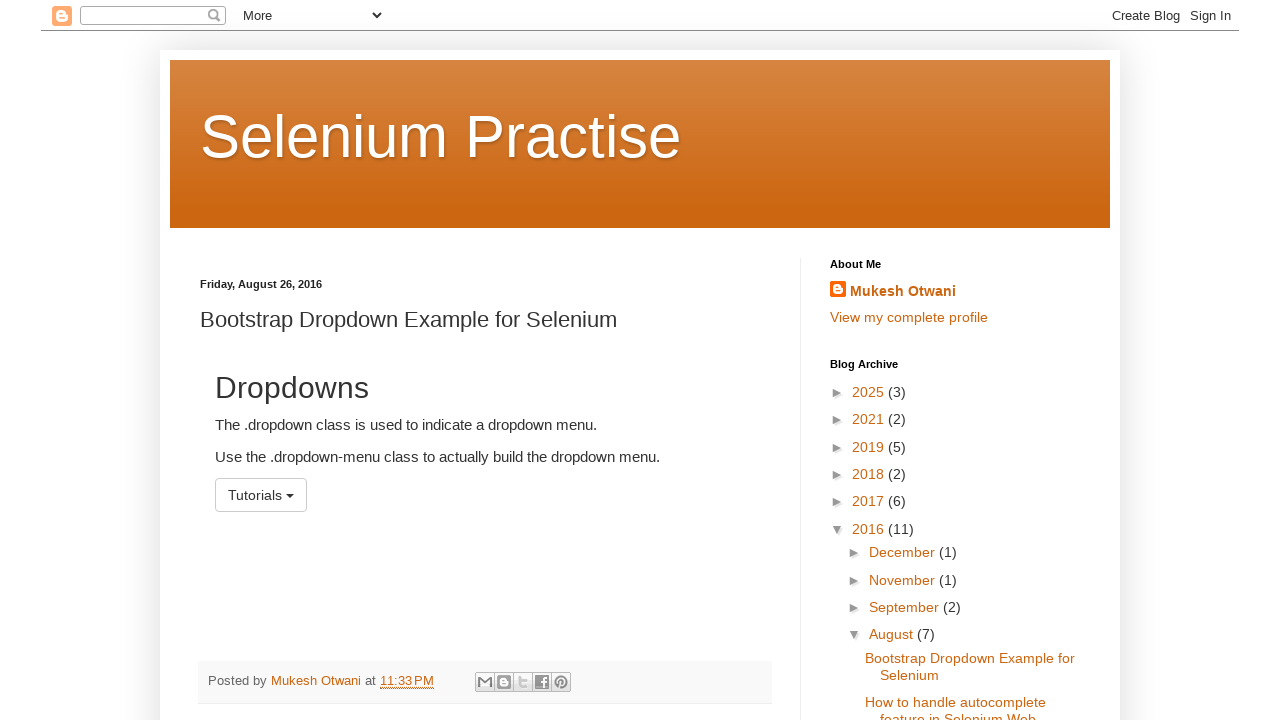

Navigated to Bootstrap dropdown example page
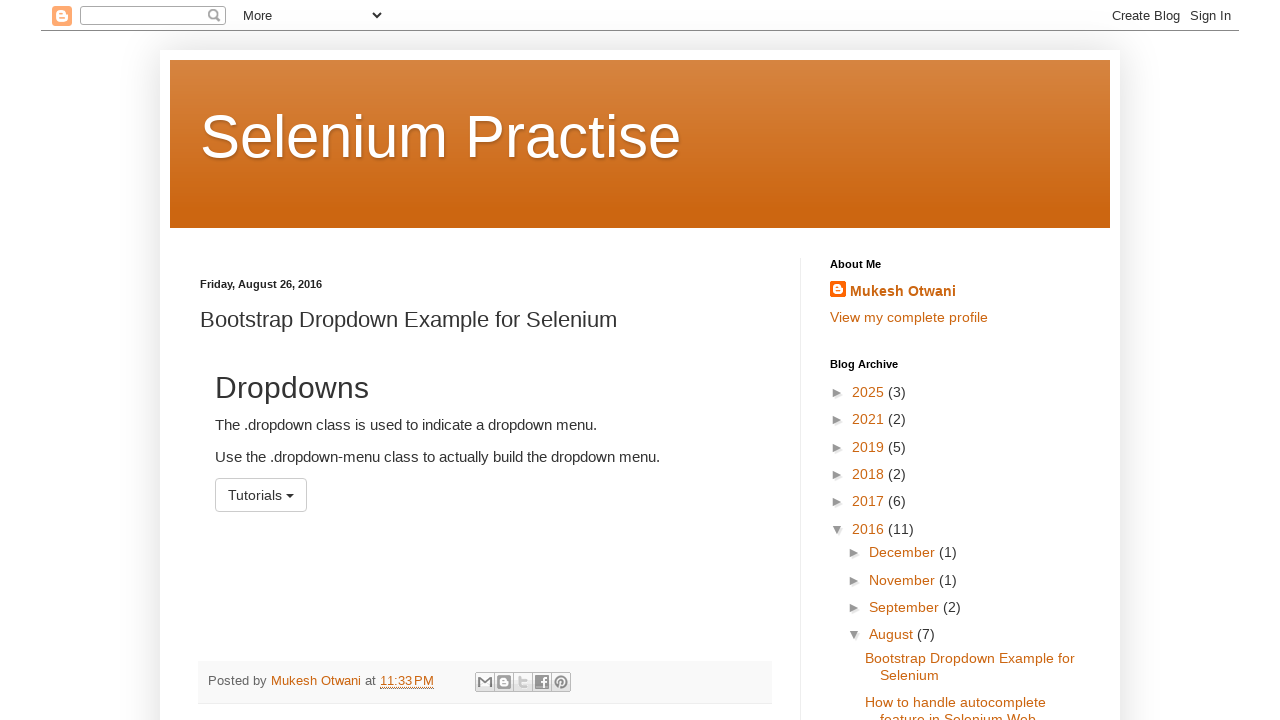

Clicked dropdown button to open menu at (261, 495) on button#menu1
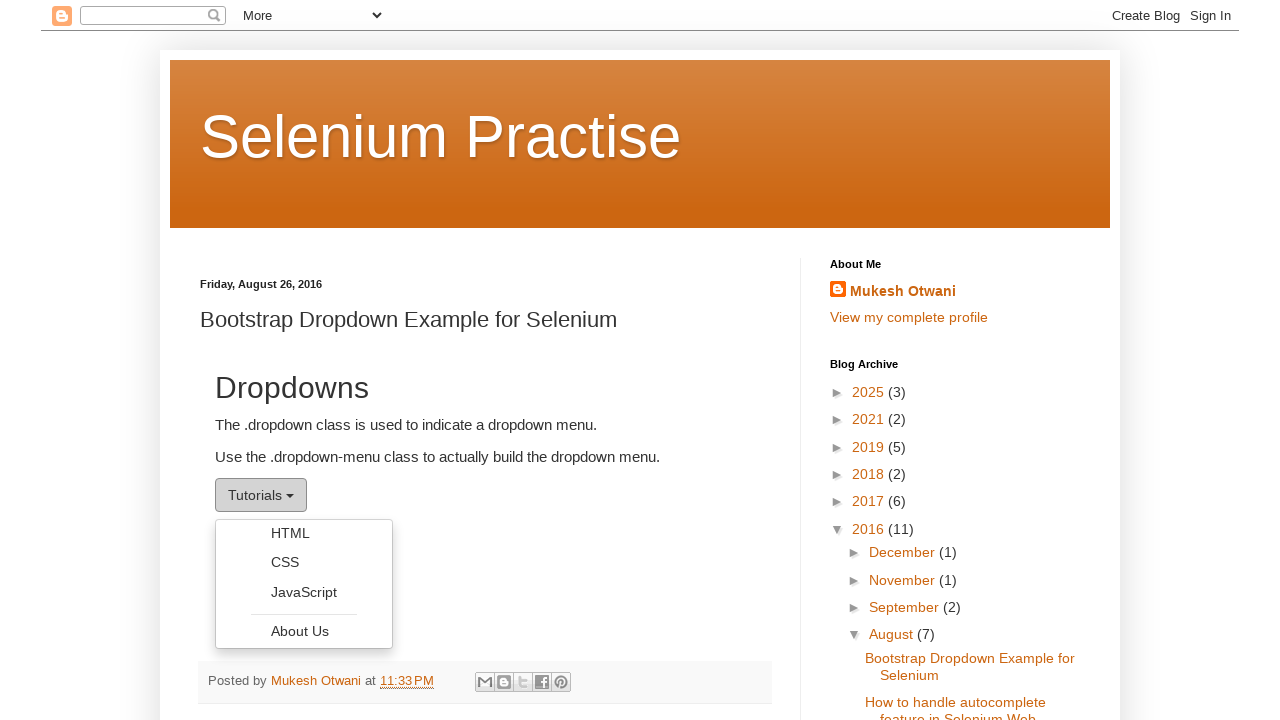

Dropdown menu became visible
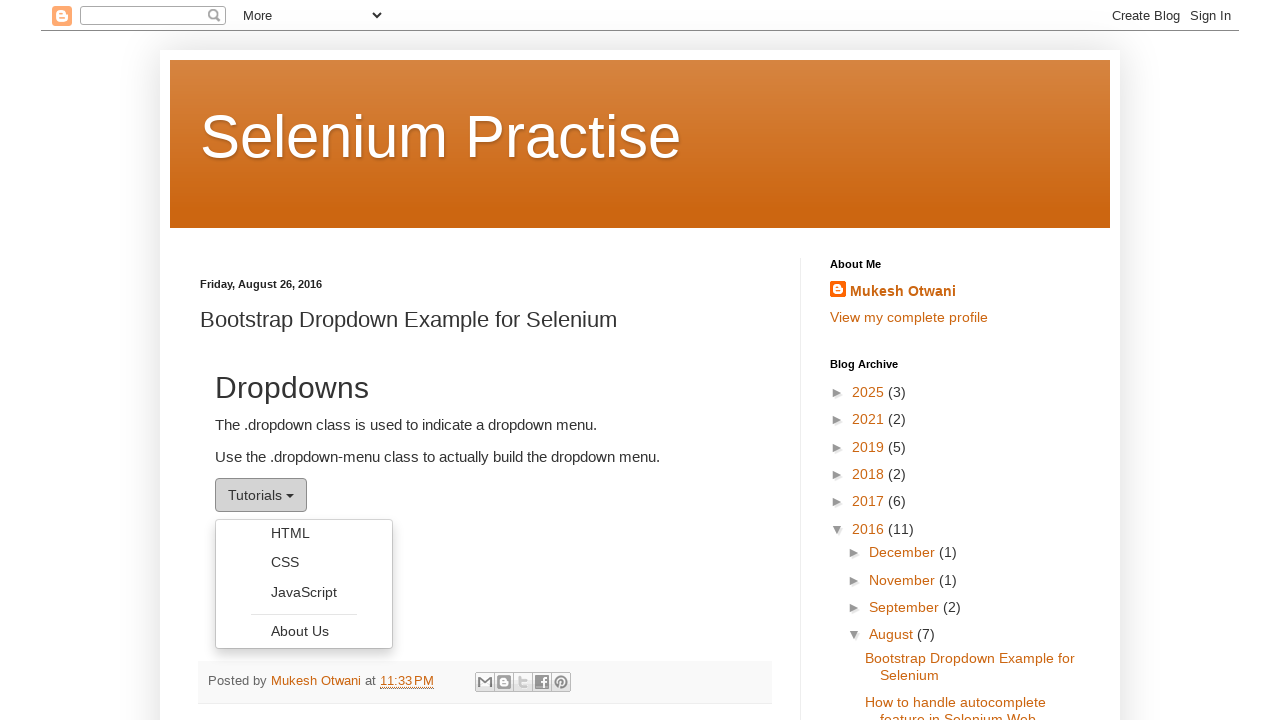

Selected 'JavaScript' option from dropdown menu at (304, 592) on ul.dropdown-menu li:has-text('JavaScript')
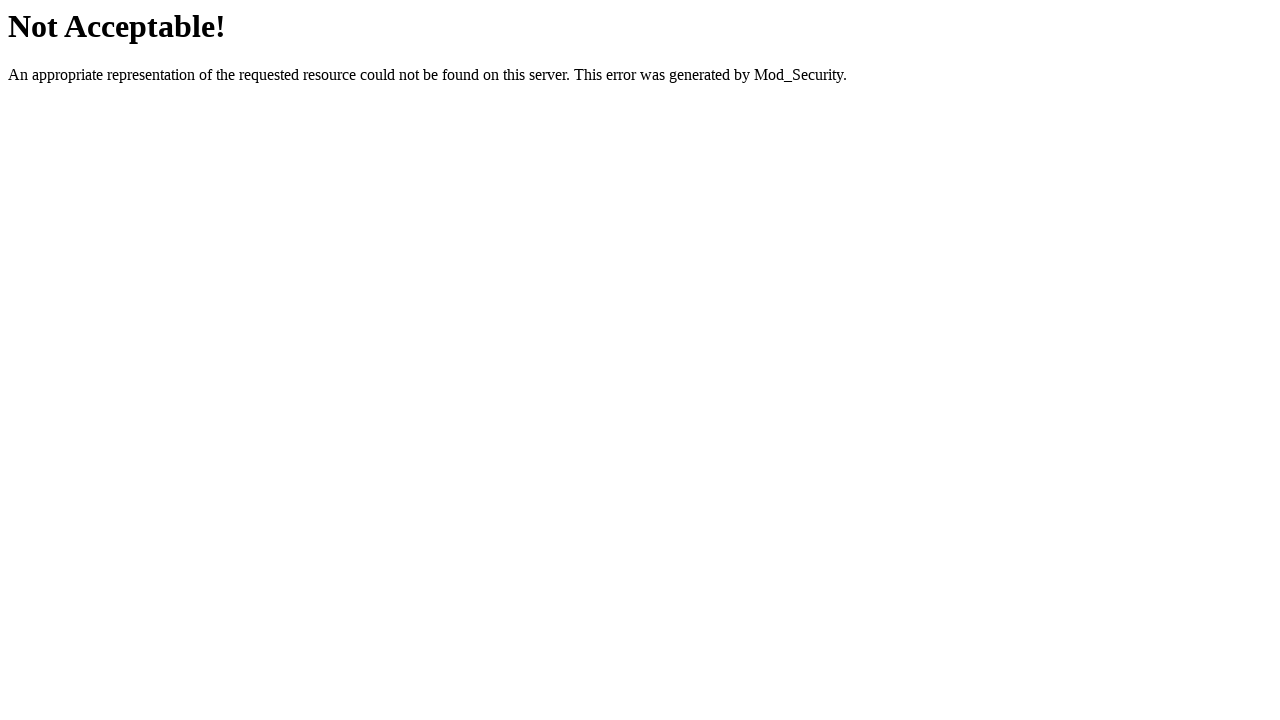

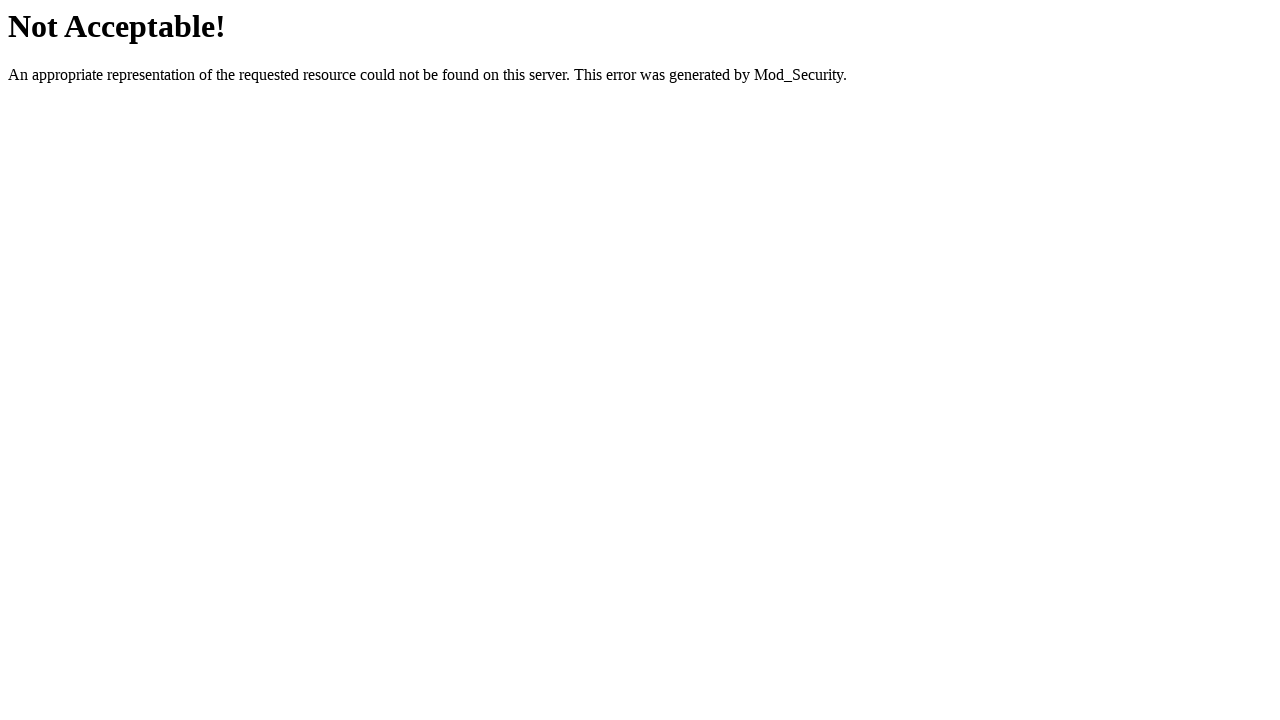